Tests that an error message is displayed when attempting to login without entering a username

Starting URL: https://www.saucedemo.com/

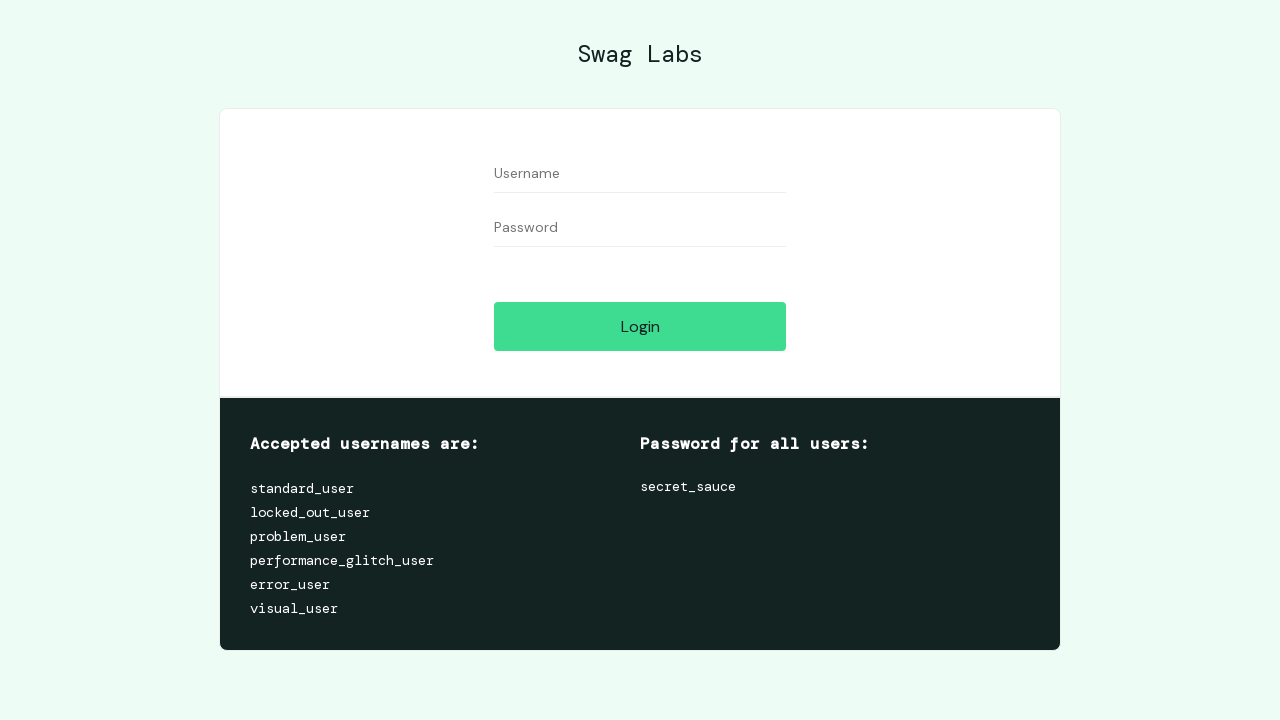

Clicked login button without entering username at (640, 326) on #login-button
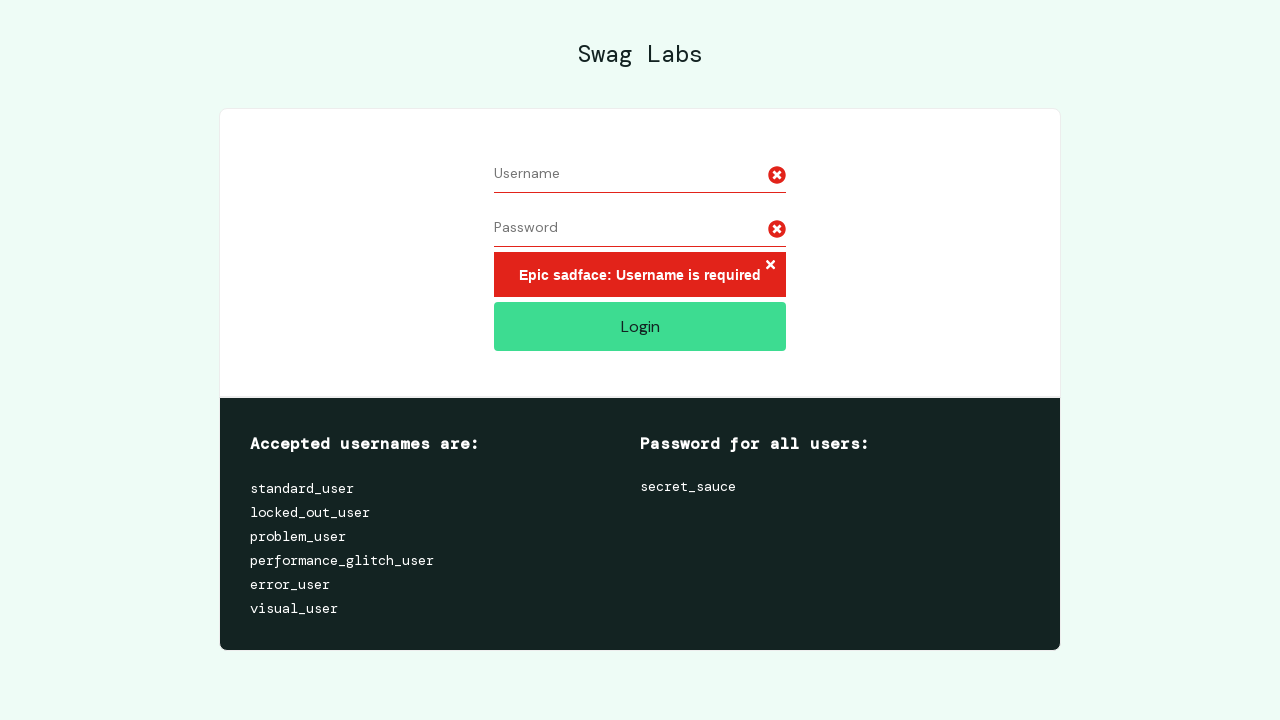

Error message 'Username is required' appeared
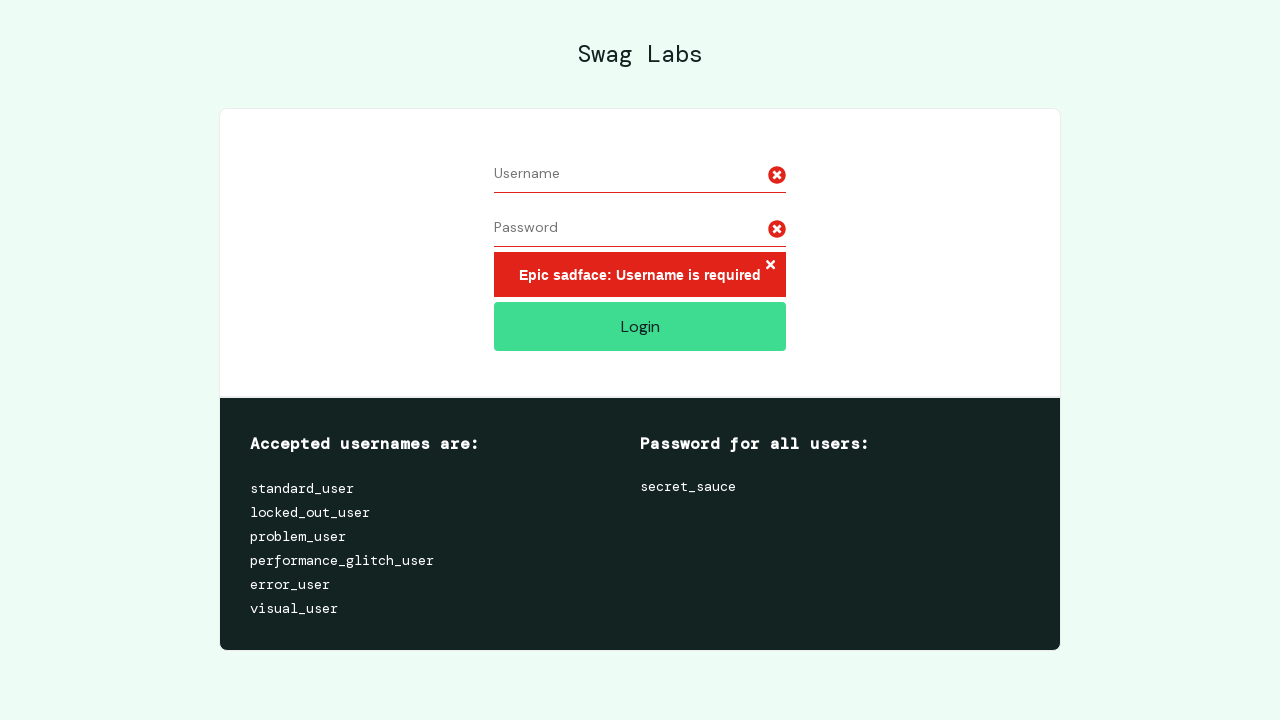

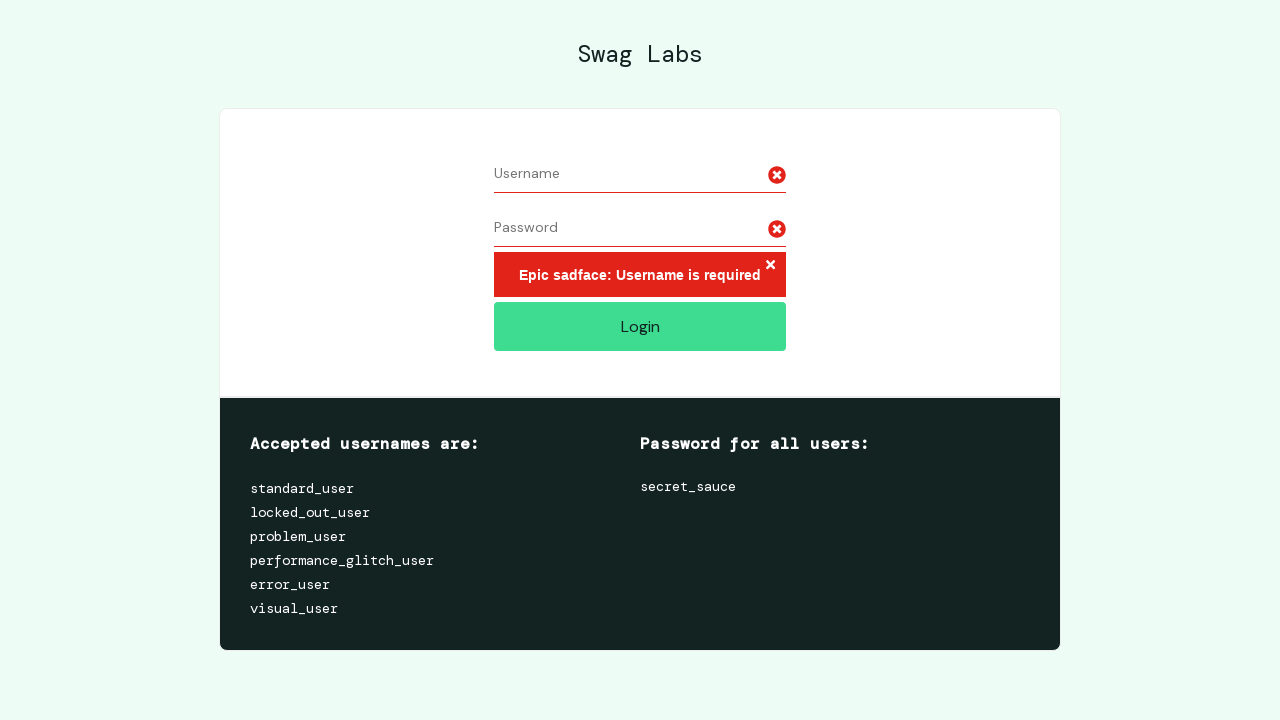